Tests handling of a JavaScript confirm dialog by clicking the JS Confirm button and dismissing (canceling) the dialog.

Starting URL: https://the-internet.herokuapp.com/javascript_alerts

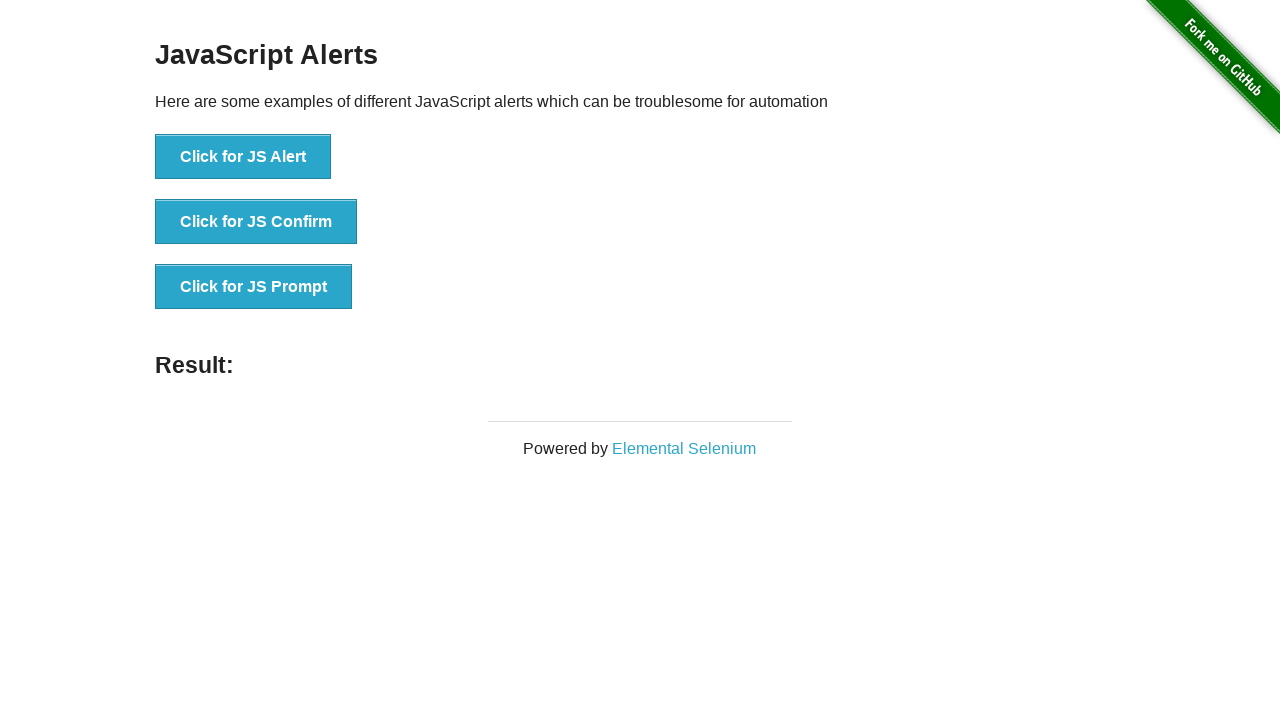

Set up dialog handler to dismiss confirm dialogs
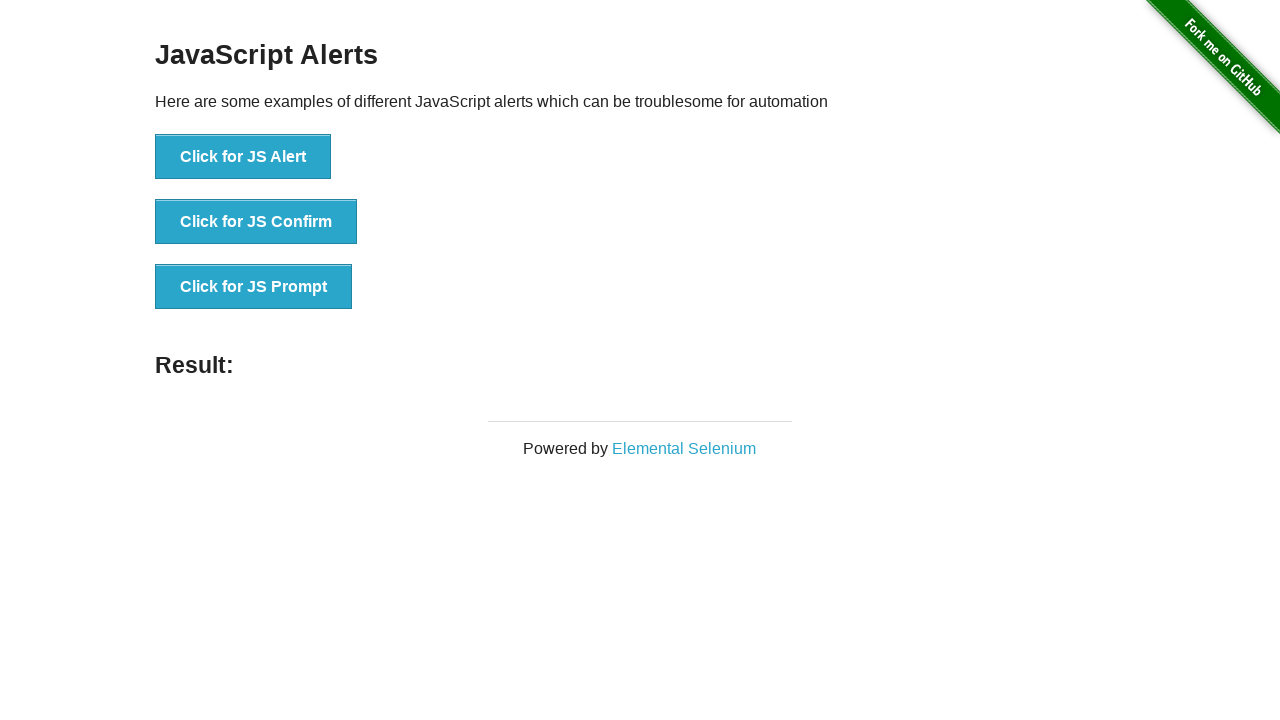

Clicked the JS Confirm button at (256, 222) on xpath=//*[@id='content']/div/ul/li[2]/button
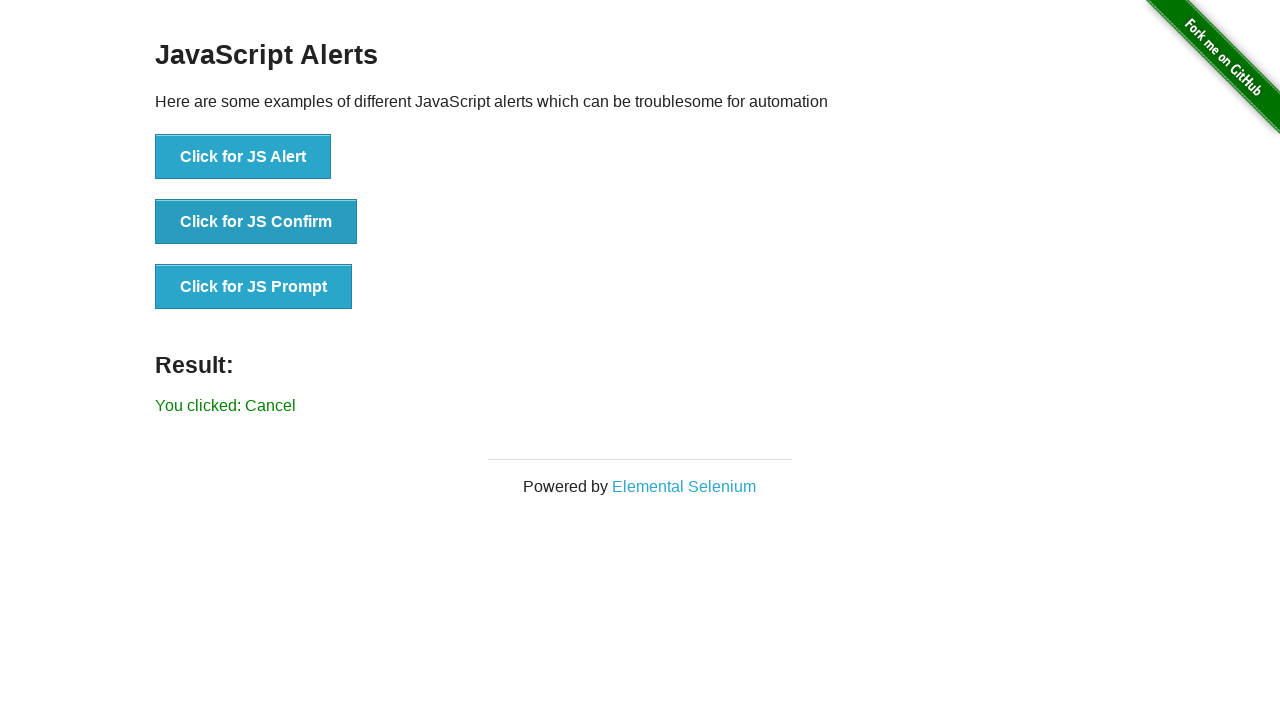

Waited for result message to appear after dismissing confirm dialog
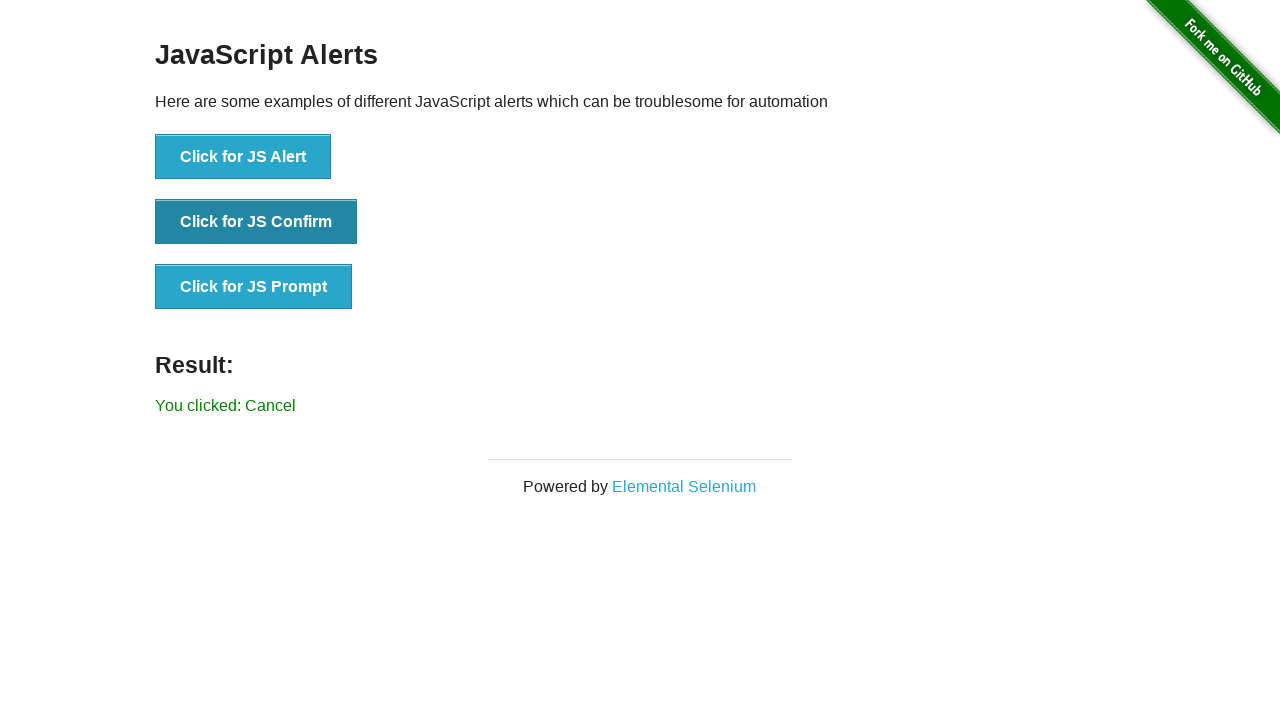

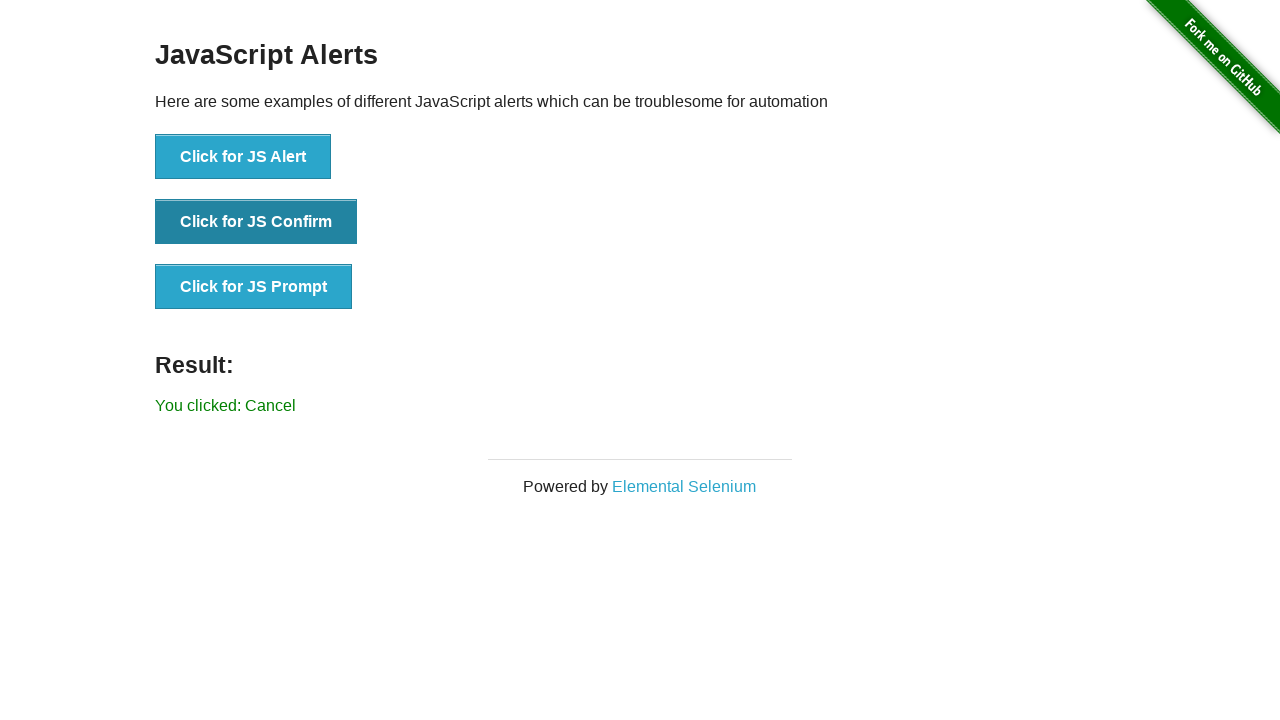